Loads the Flipkart website and verifies the page loads successfully by checking the title is available.

Starting URL: https://www.flipkart.com

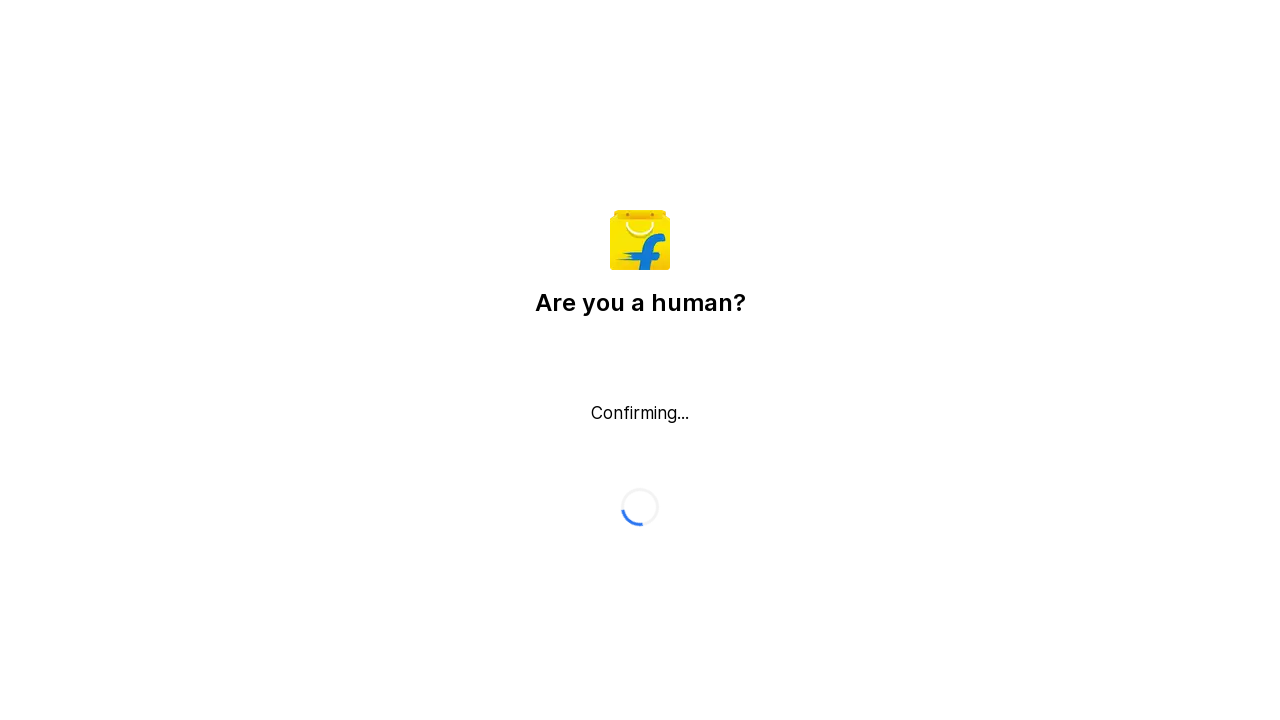

Waited for page to reach domcontentloaded state
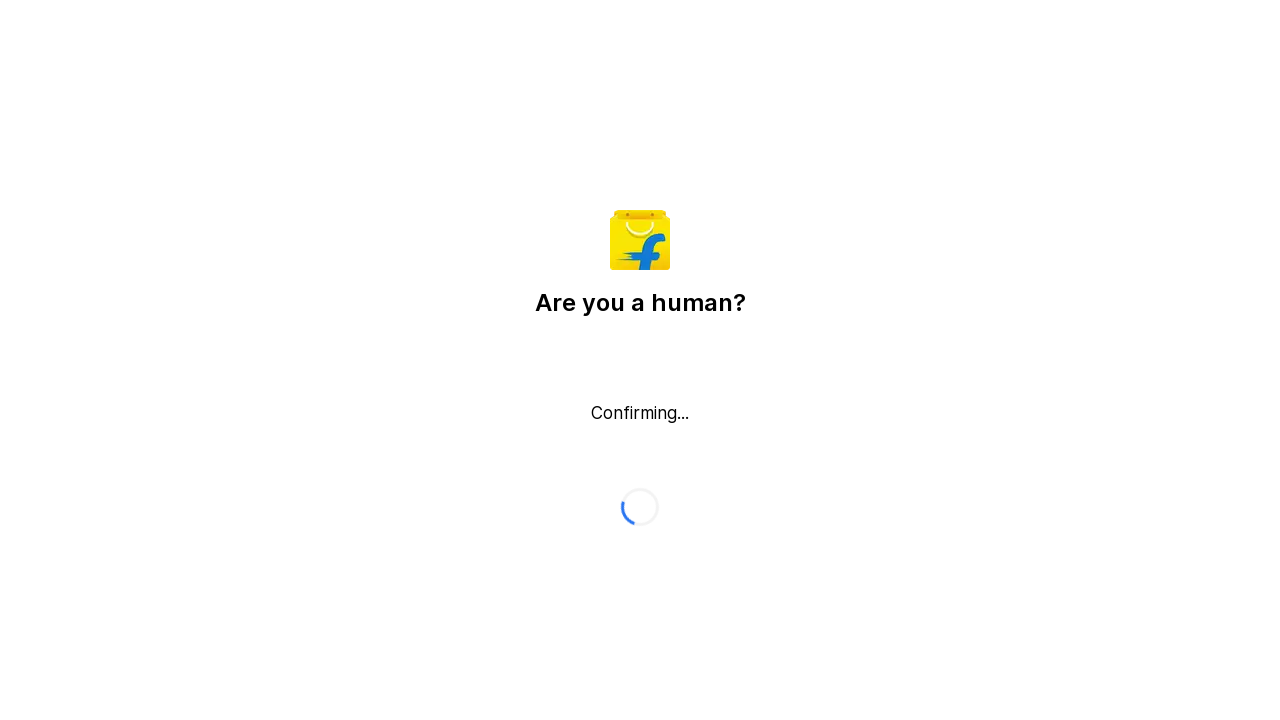

Verified body element is present on Flipkart page
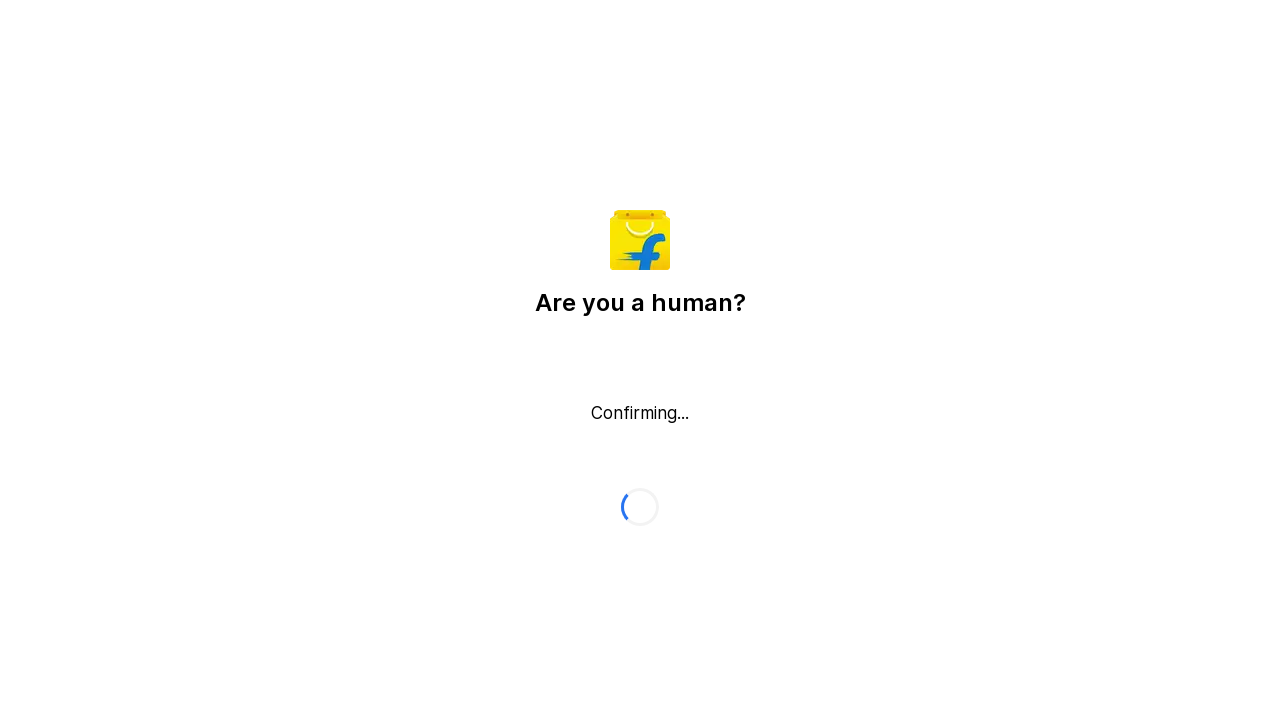

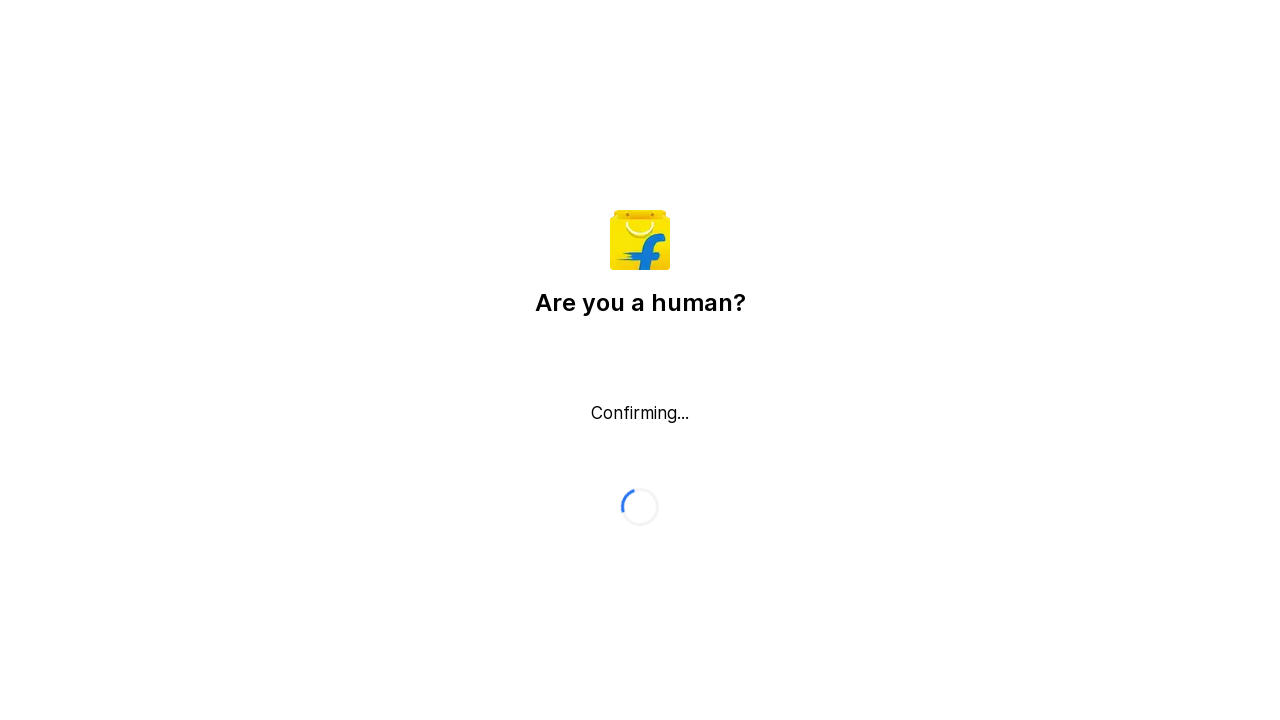